Tests dropdown selection functionality by selecting options using both index-based and text-based selection methods

Starting URL: http://the-internet.herokuapp.com/dropdown

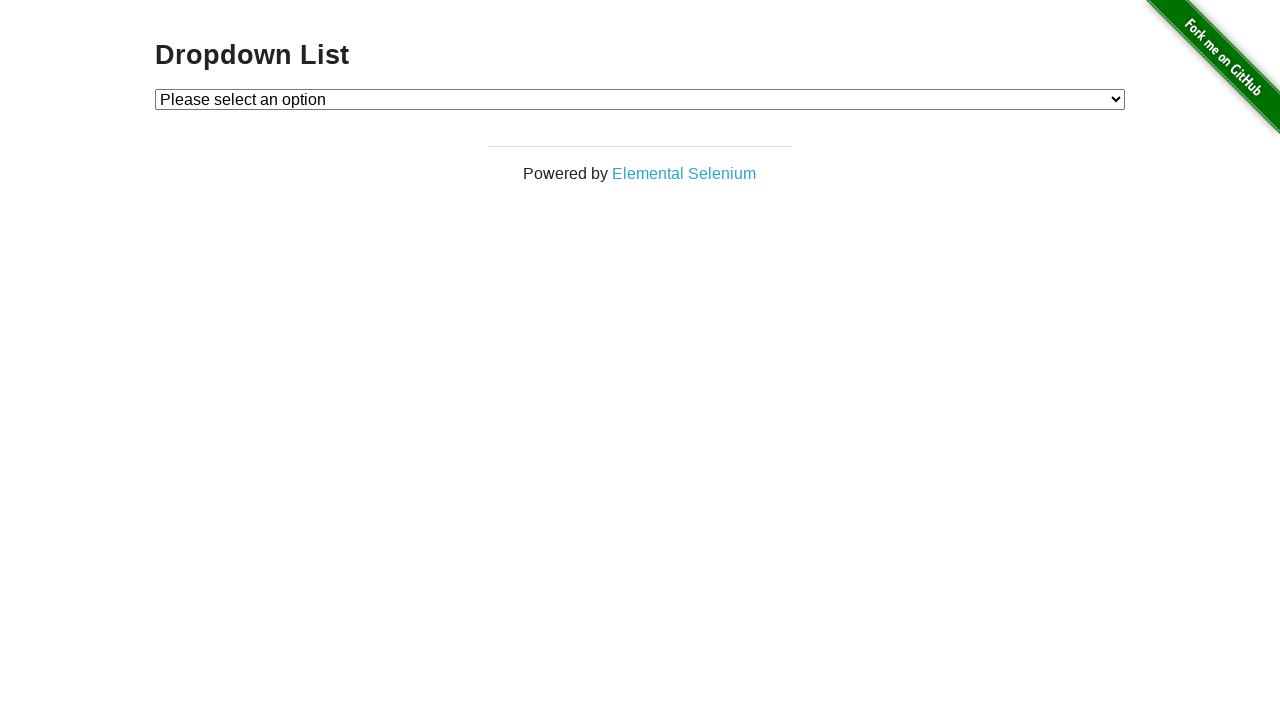

Selected dropdown option by index 1 on #dropdown
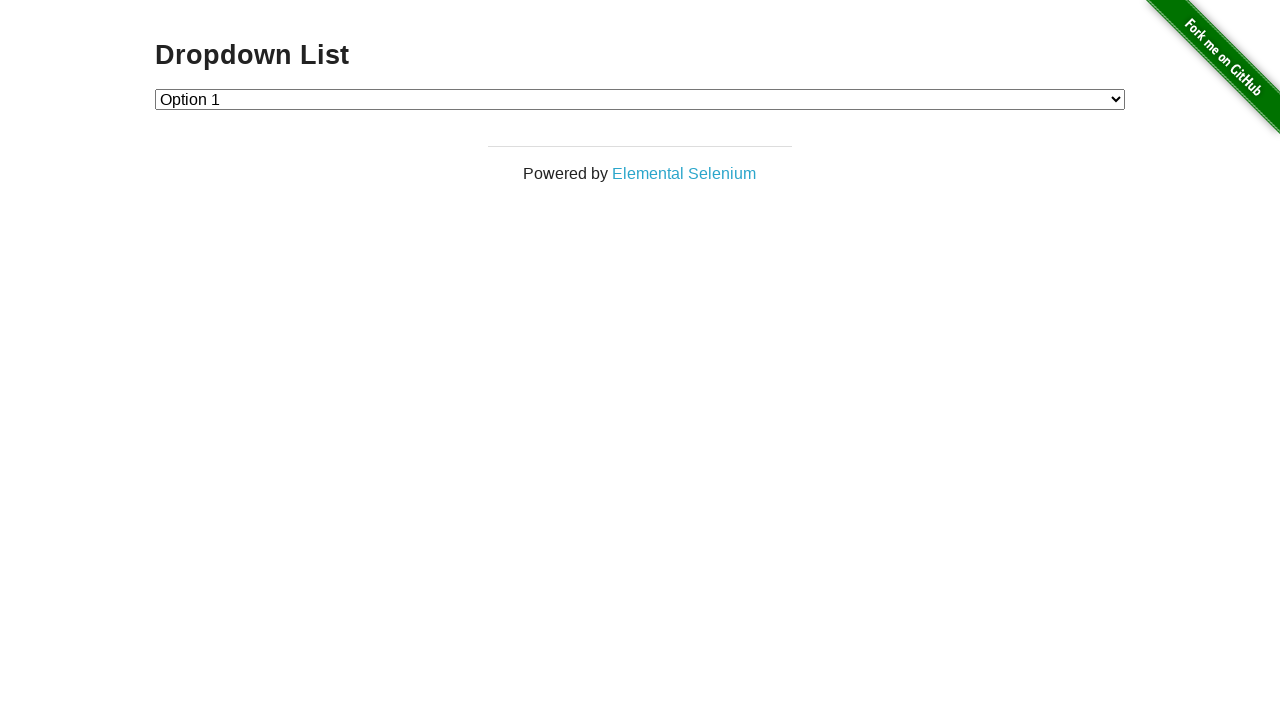

Selected dropdown option by visible text 'Option 1' on #dropdown
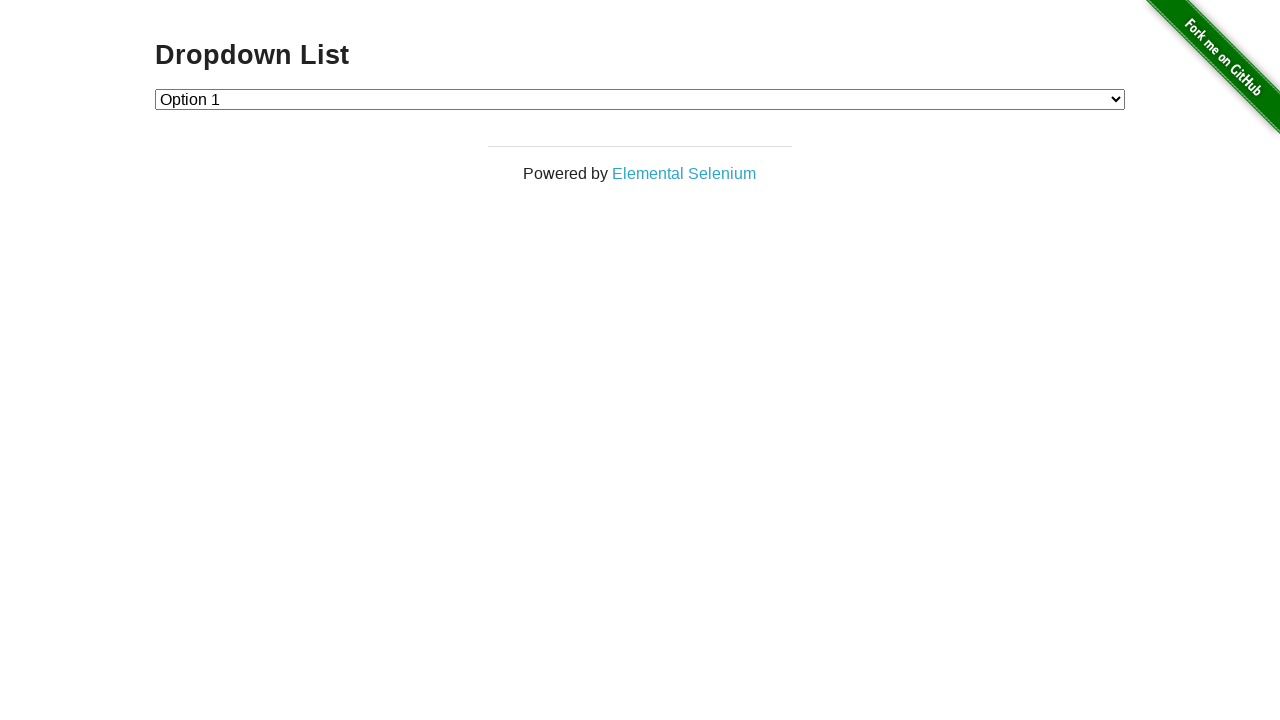

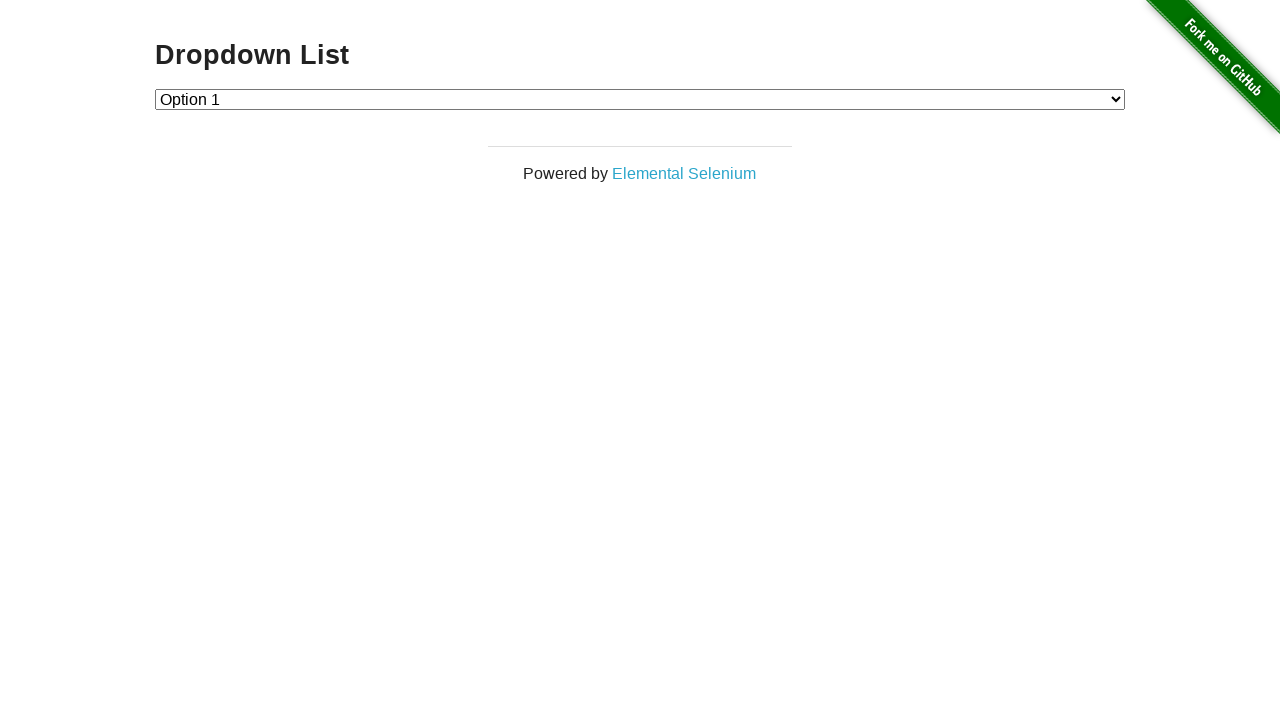